Tests dynamic loading functionality by clicking the Start button and verifying that "Hello World!" text appears after the loading animation completes.

Starting URL: https://the-internet.herokuapp.com/dynamic_loading/1

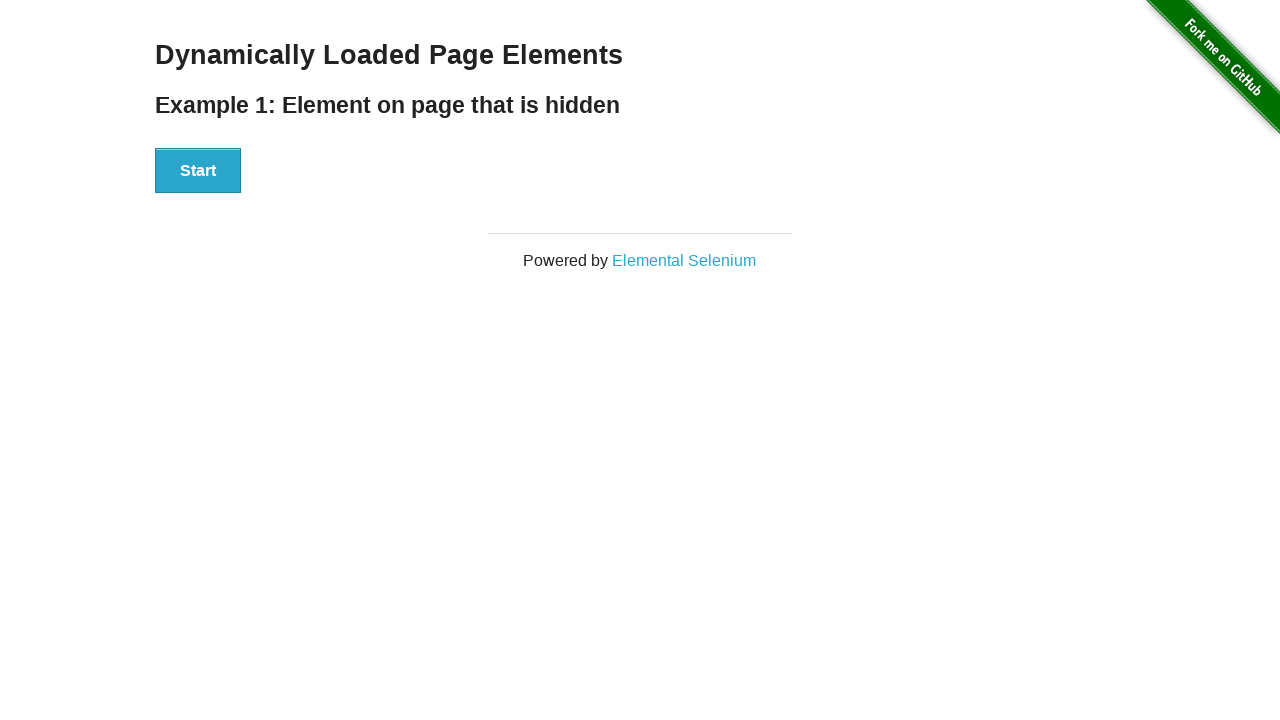

Clicked the Start button to initiate dynamic loading at (198, 171) on xpath=//button
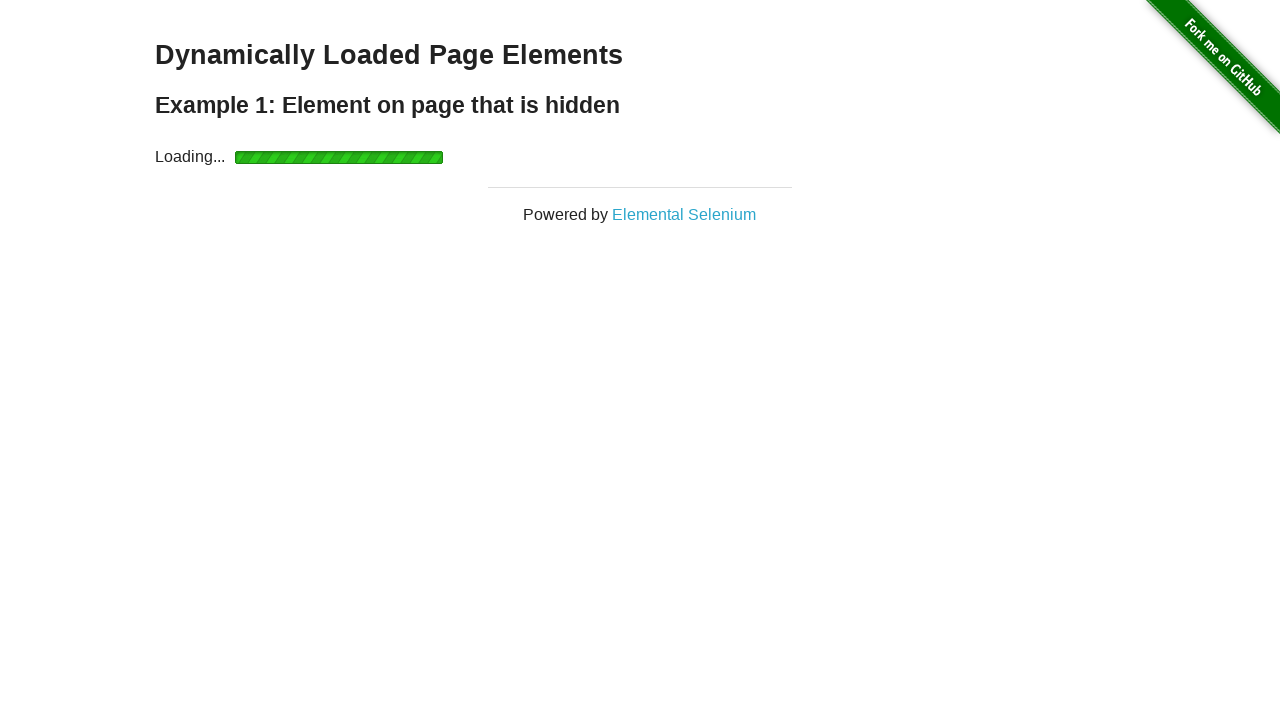

Waited for 'Hello World!' text to appear after loading animation completed
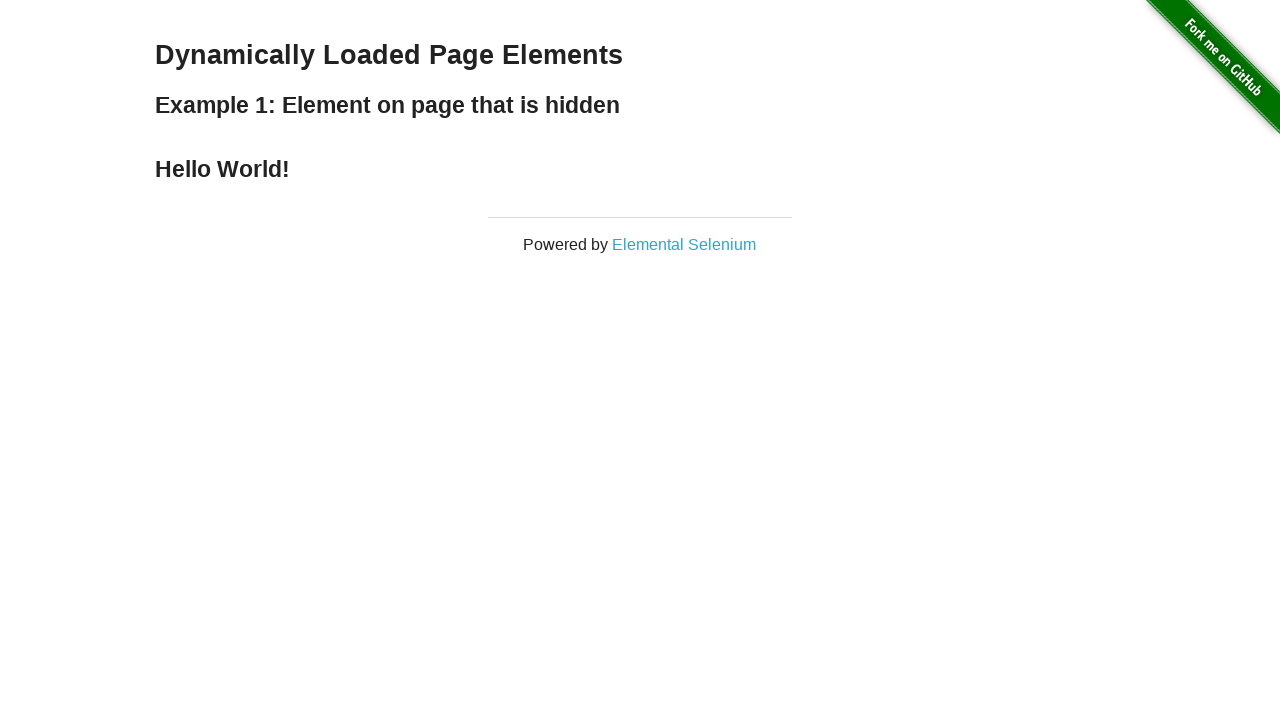

Verified that 'Hello World!' text is displayed
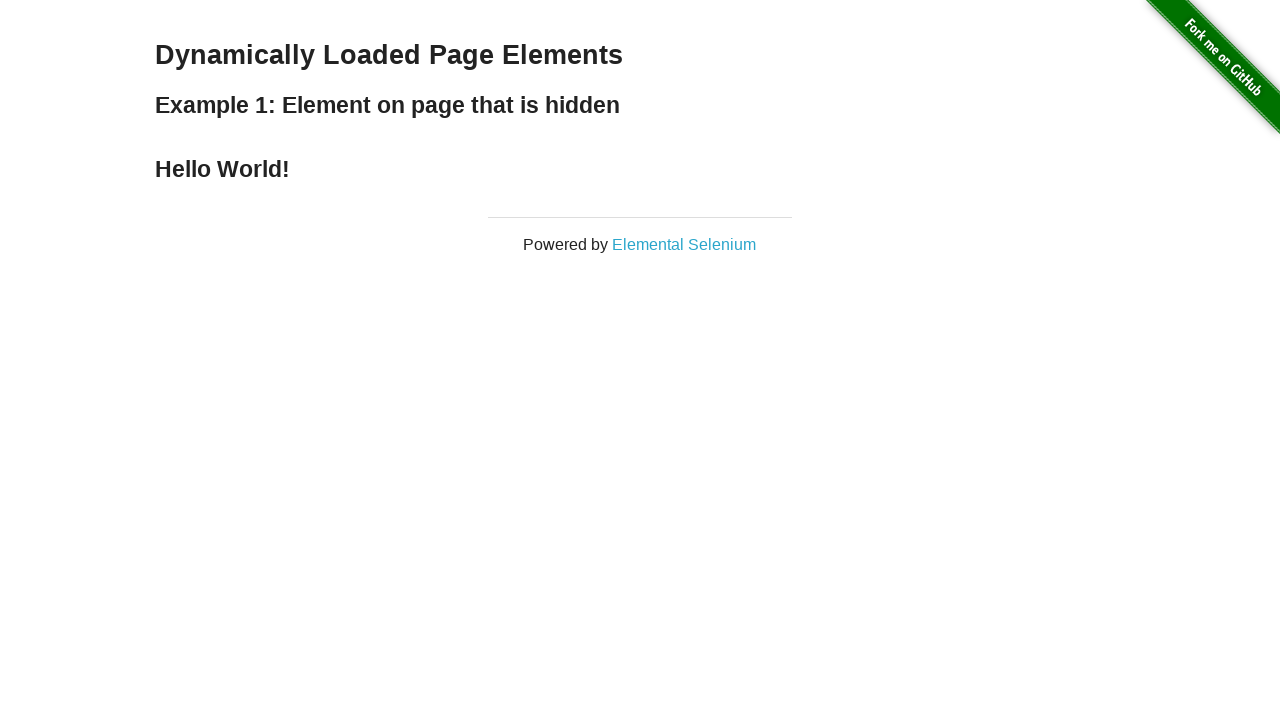

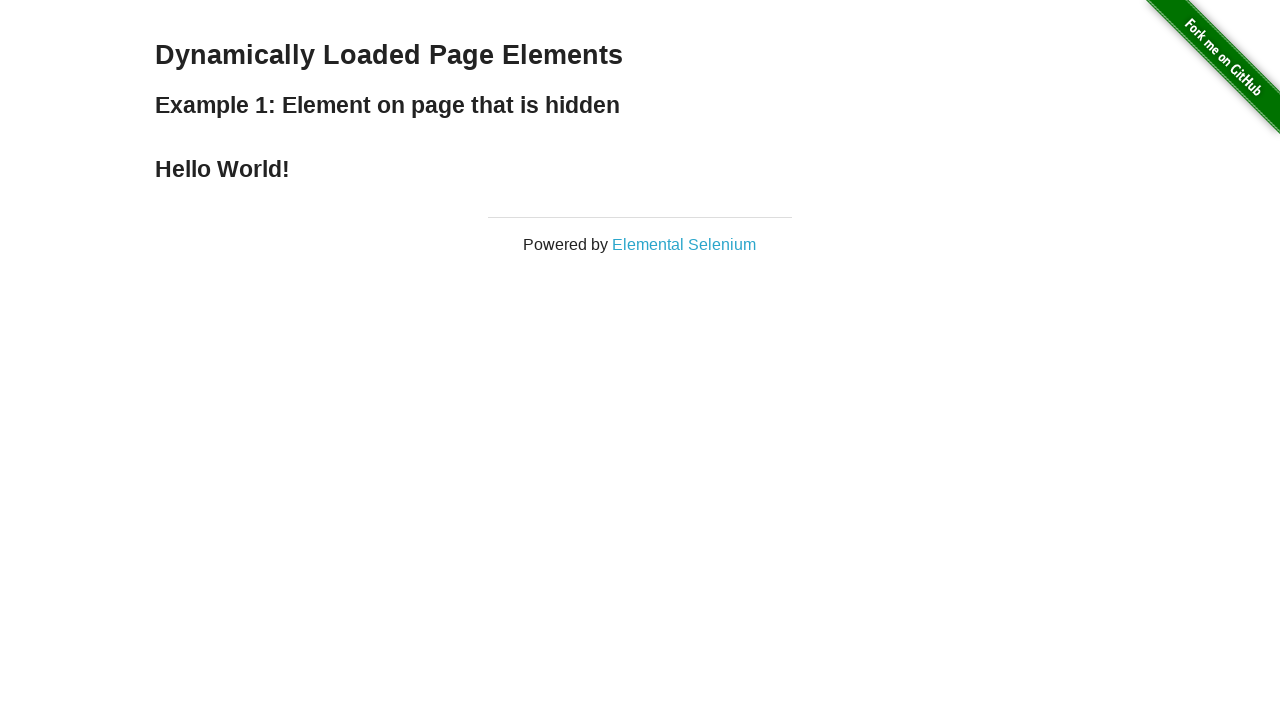